Tests JavaScript alert handling by clicking a button that triggers an alert and then accepting the alert dialog

Starting URL: https://techstepacademy.com/training-ground

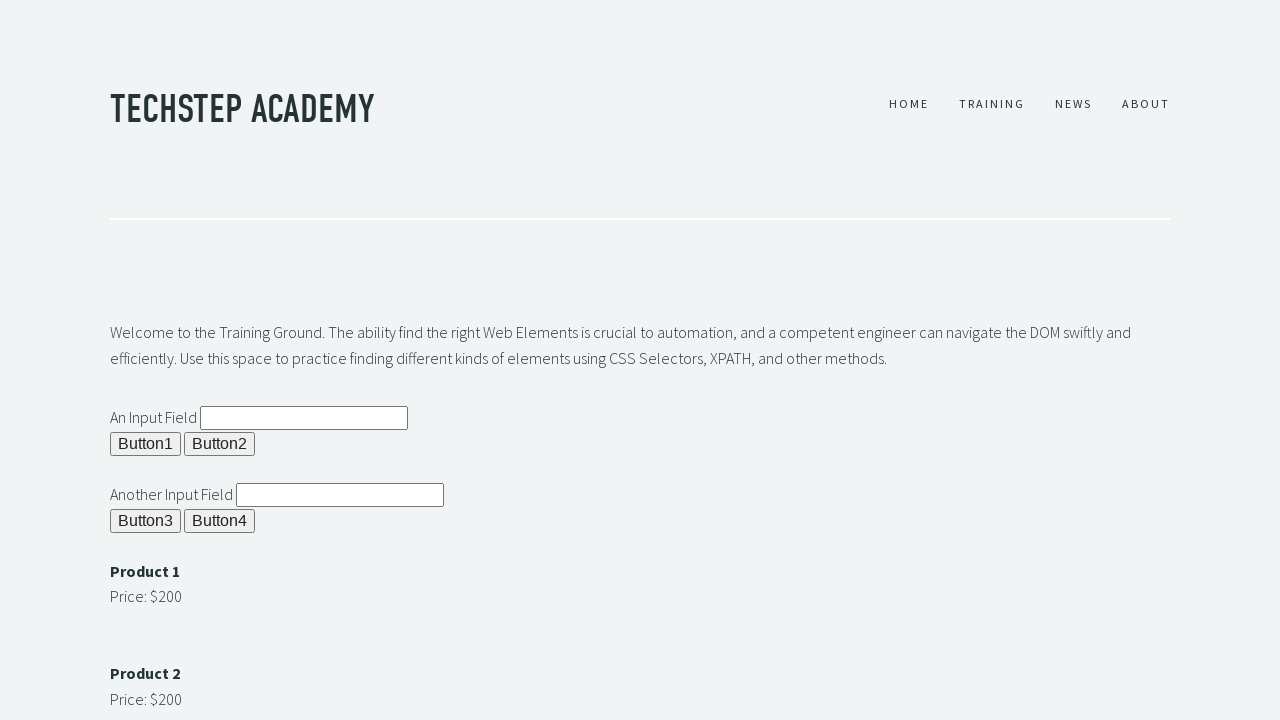

Set up dialog handler to automatically accept alerts
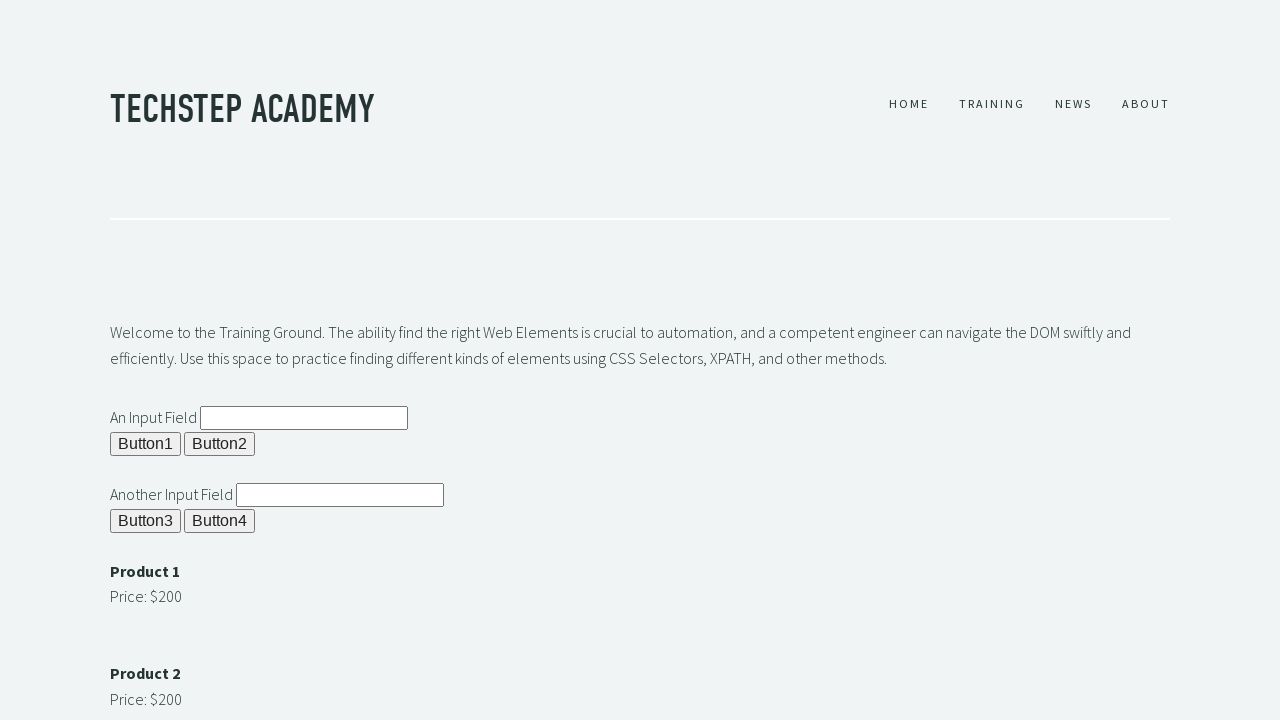

Clicked button #b1 to trigger JavaScript alert at (146, 444) on button#b1
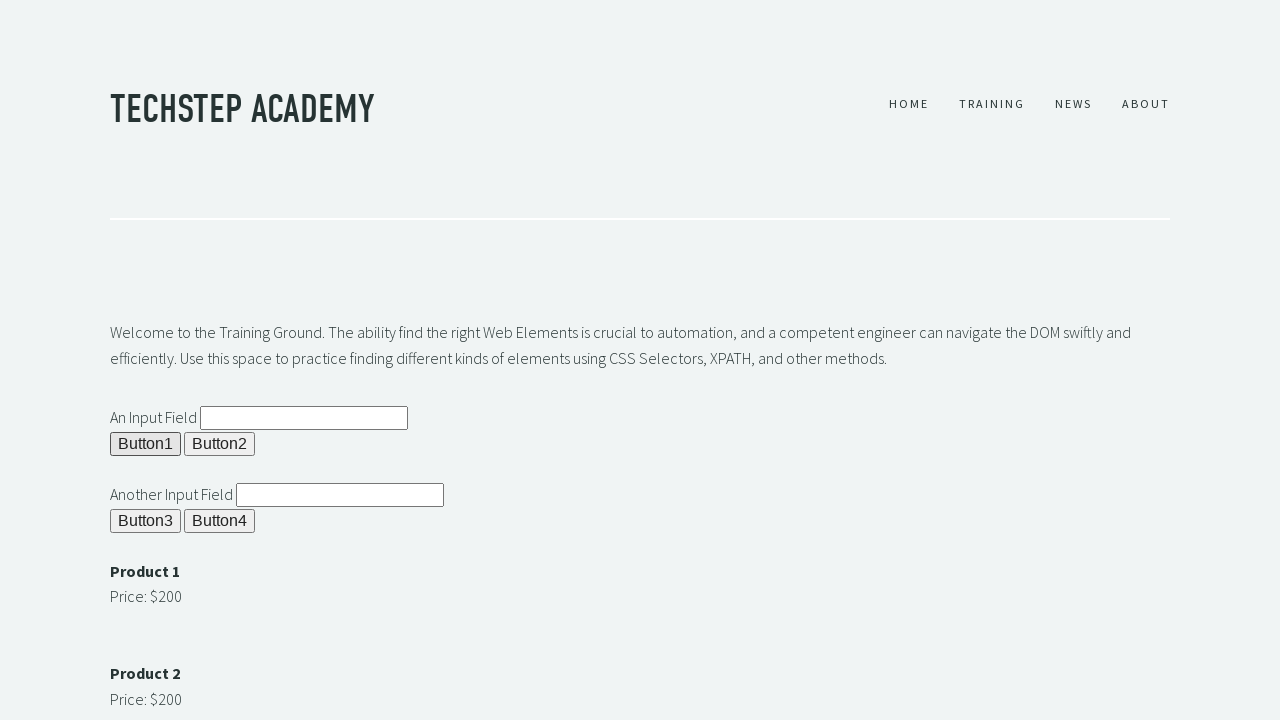

Waited 1000ms for alert to be processed
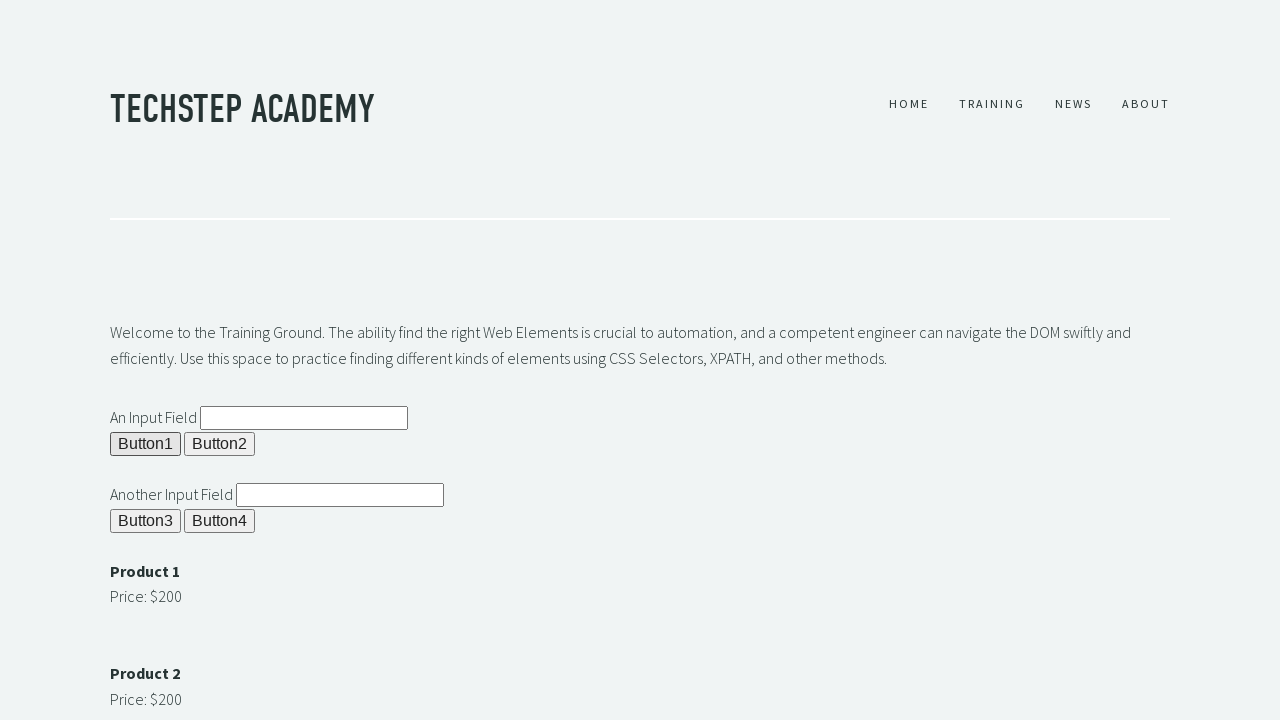

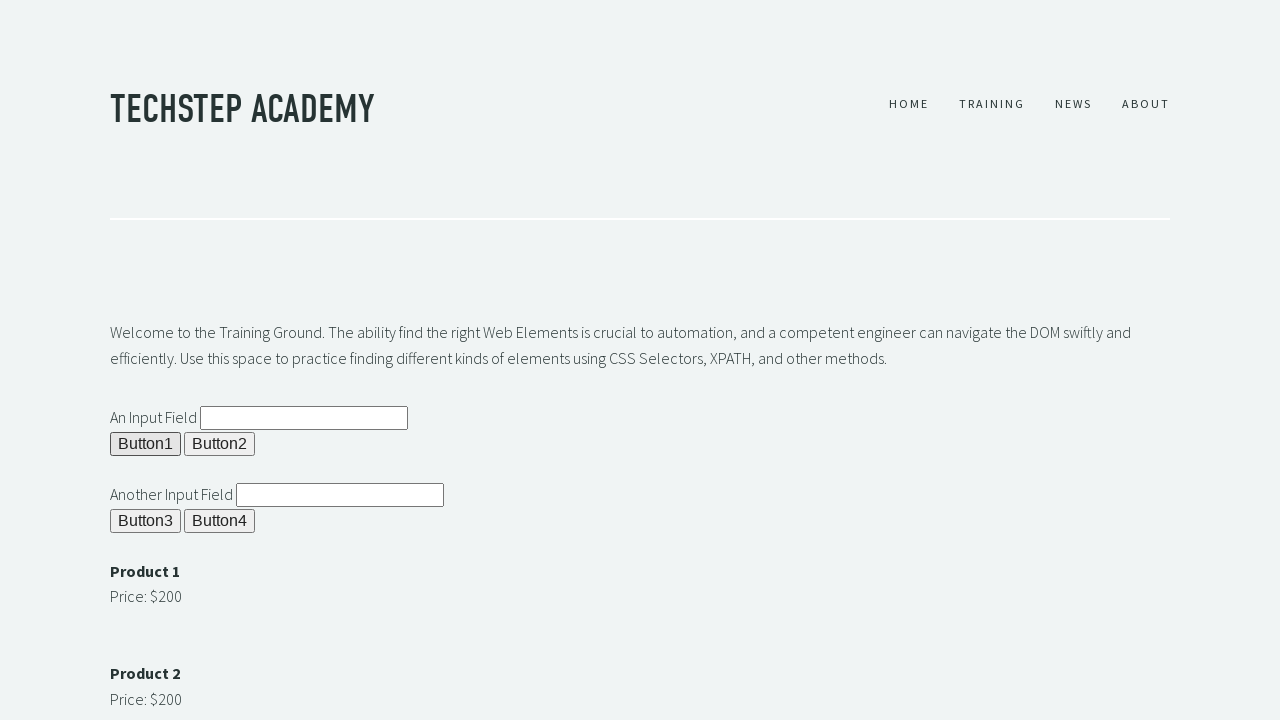